Tests checkbox interaction on a course automation page by finding and clicking a checkbox, then verifying it was selected

Starting URL: https://cursoautomacao.netlify.app/

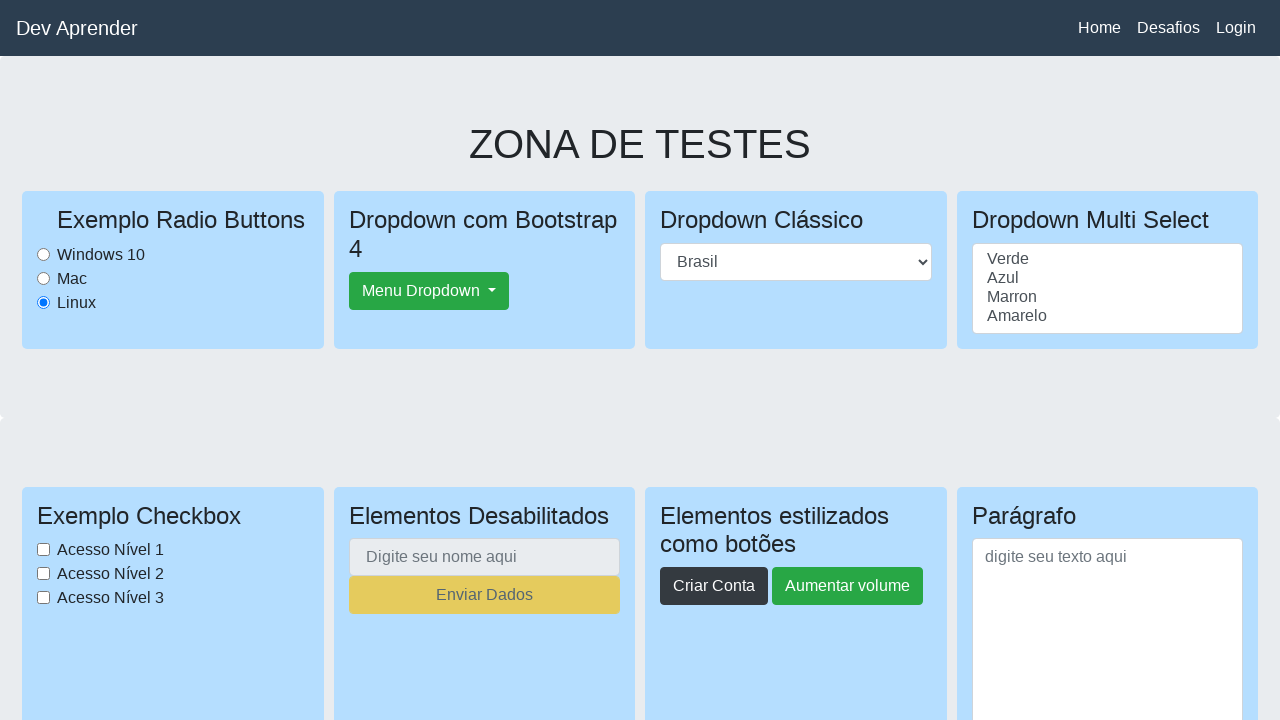

Clicked the access level 1 checkbox at (44, 550) on input#acessoNivel1Checkbox
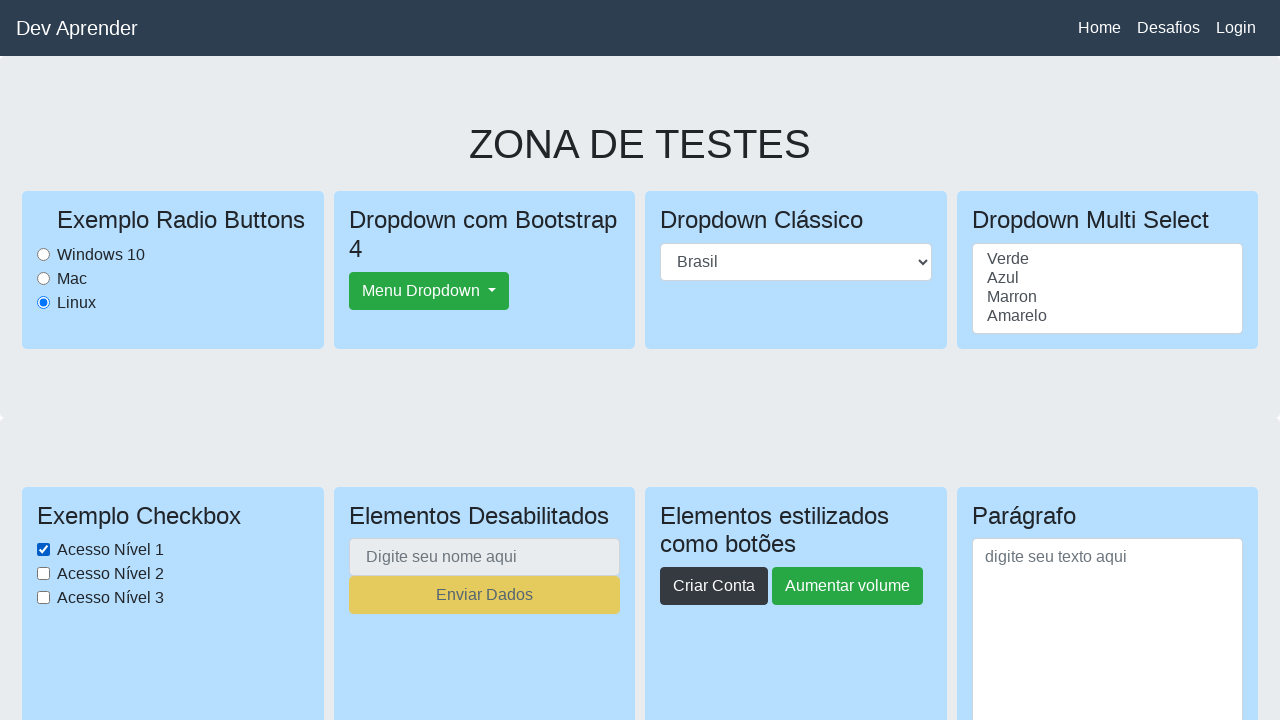

Verified that the access level 1 checkbox is checked
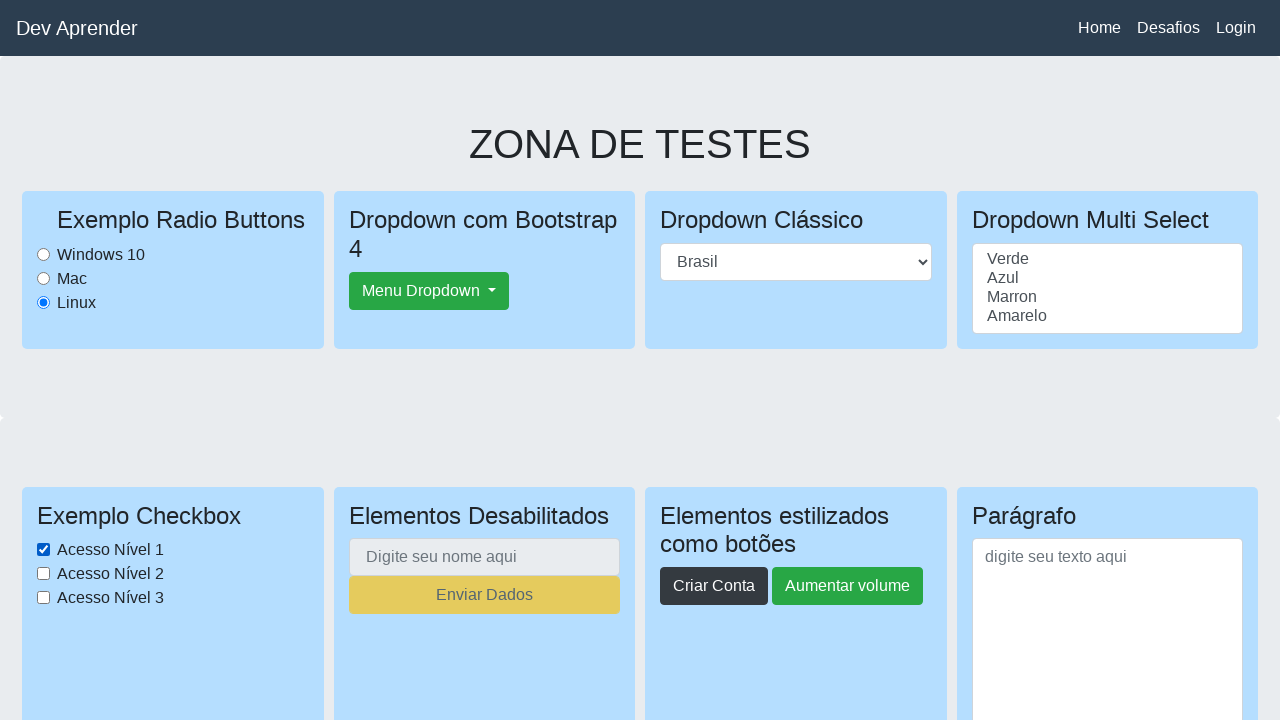

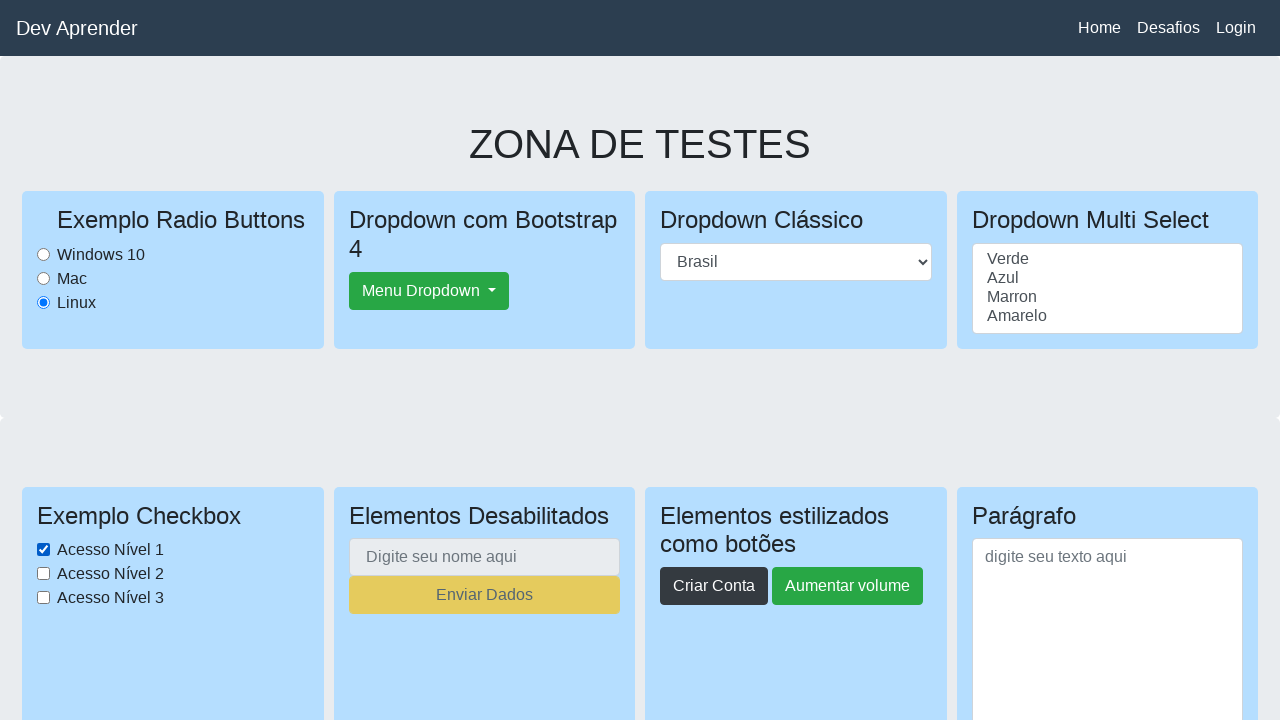